Tests checkbox functionality by clicking to select and deselect a checkbox, verifying its state changes

Starting URL: http://qaclickacademy.com/practice.php

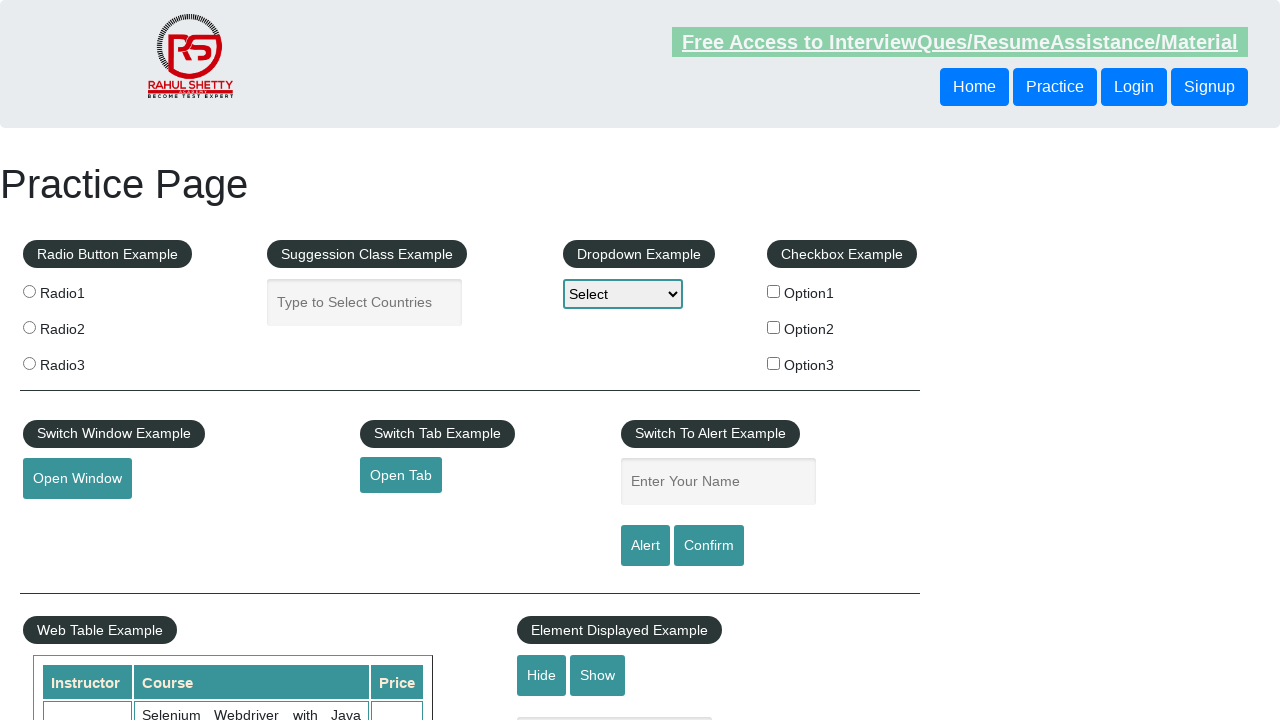

Clicked checkbox option1 to select it at (774, 291) on input[value='option1']
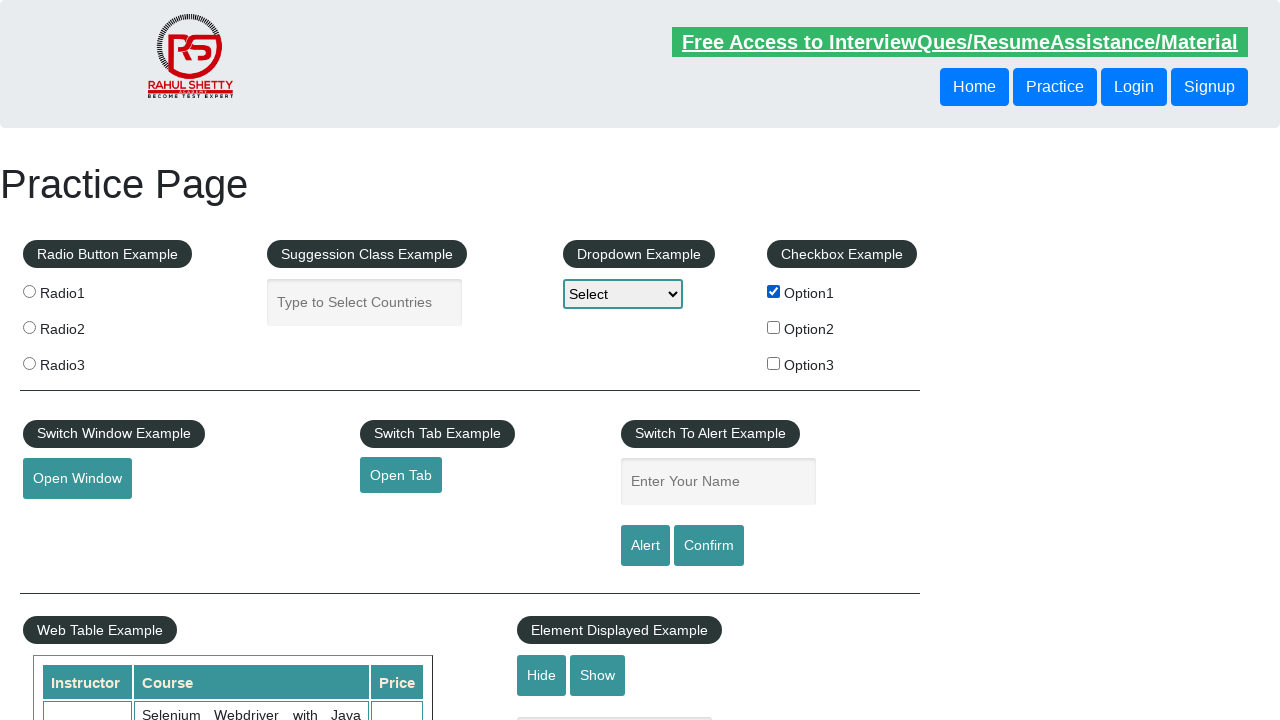

Verified checkbox option1 is selected
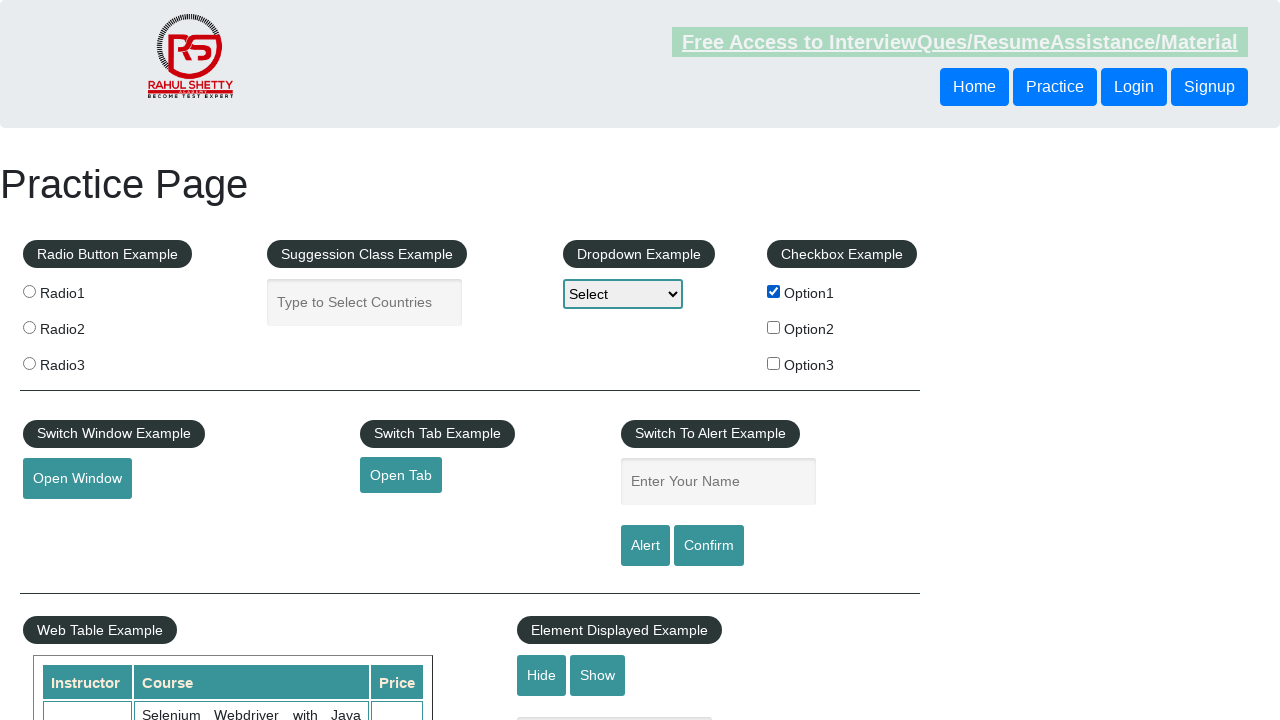

Clicked checkbox option1 again to deselect it at (774, 291) on input[value='option1']
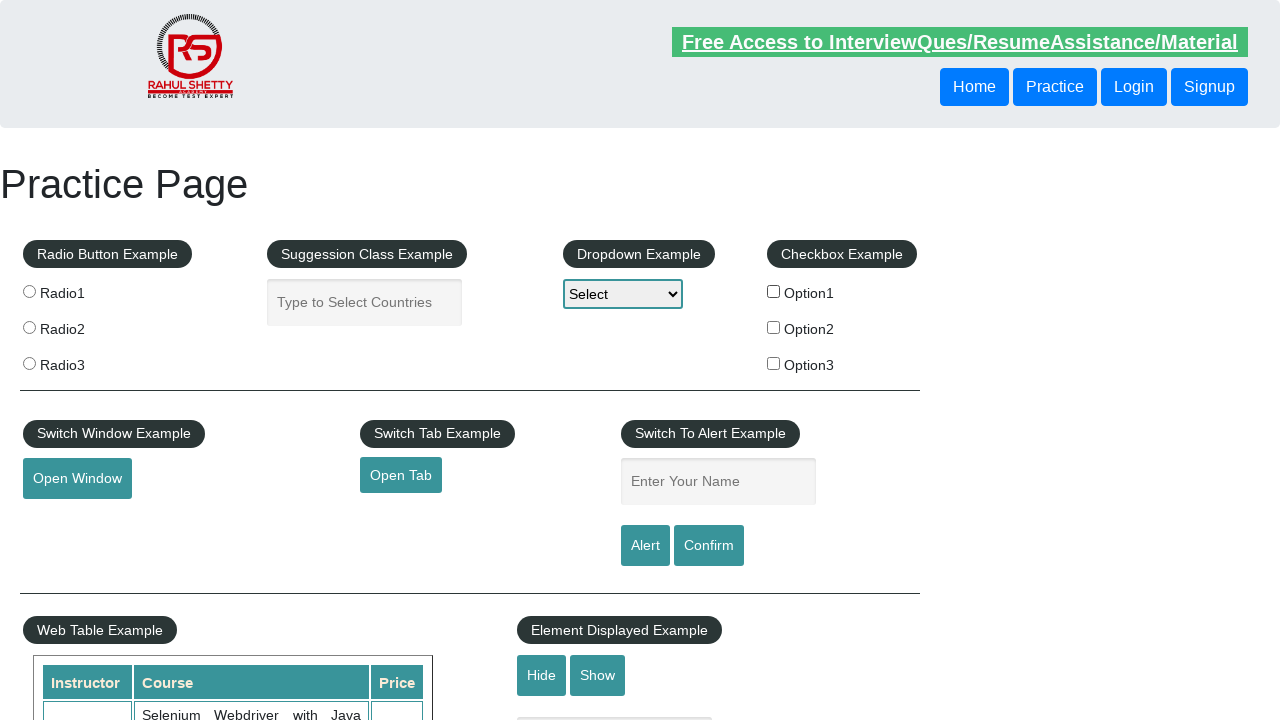

Verified checkbox option1 is deselected
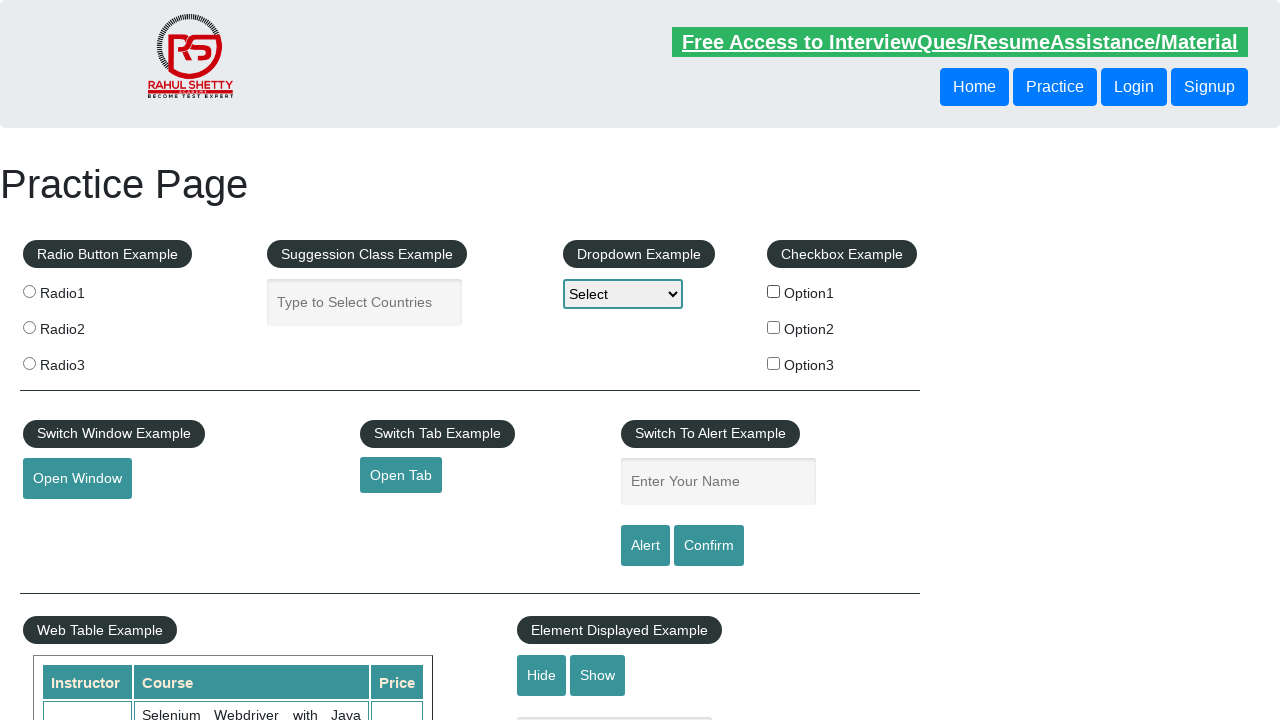

Counted total checkboxes on the page: 3
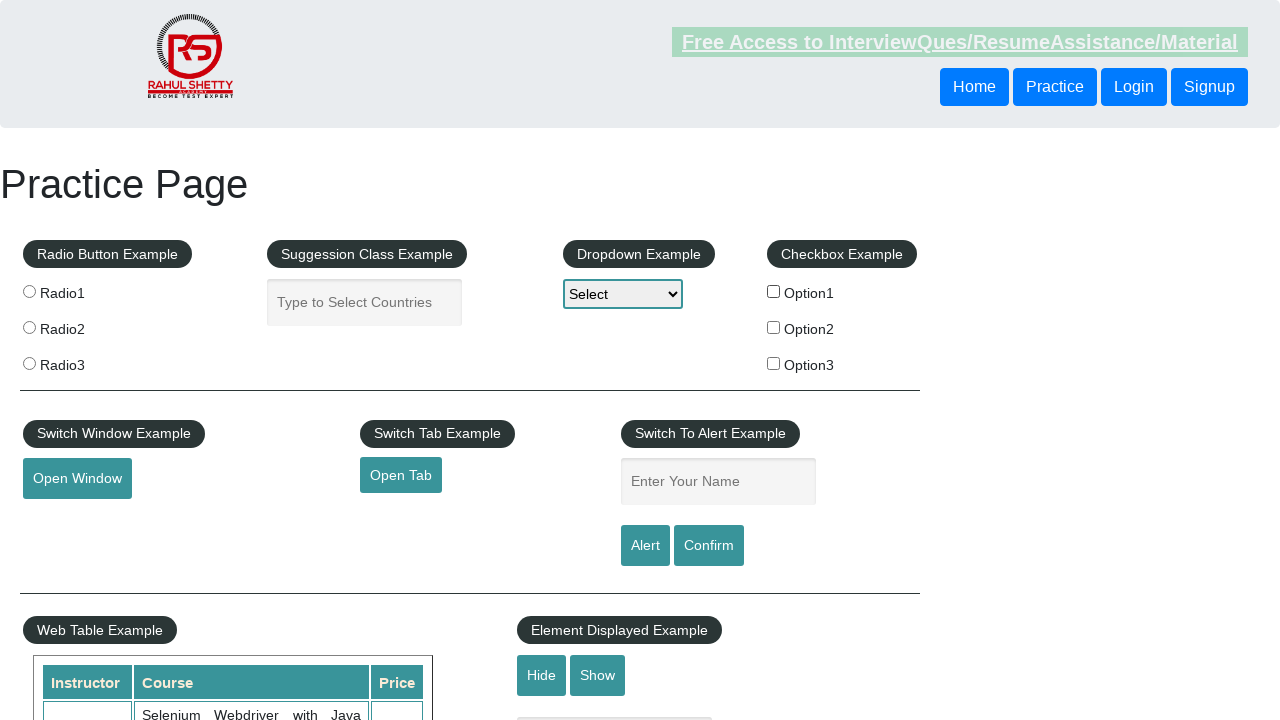

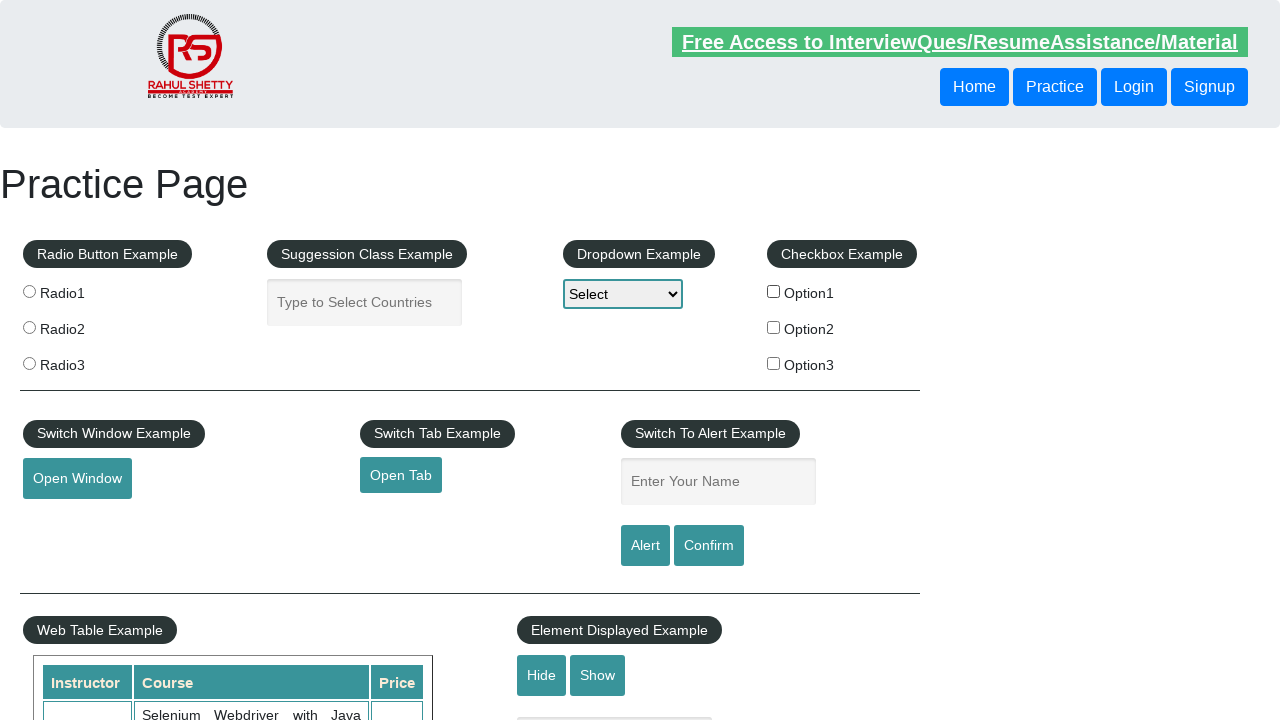